Tests checkbox functionality on an HTML forms page by finding all checkbox inputs and clicking each one that is not already selected

Starting URL: https://echoecho.com/htmlforms09.htm

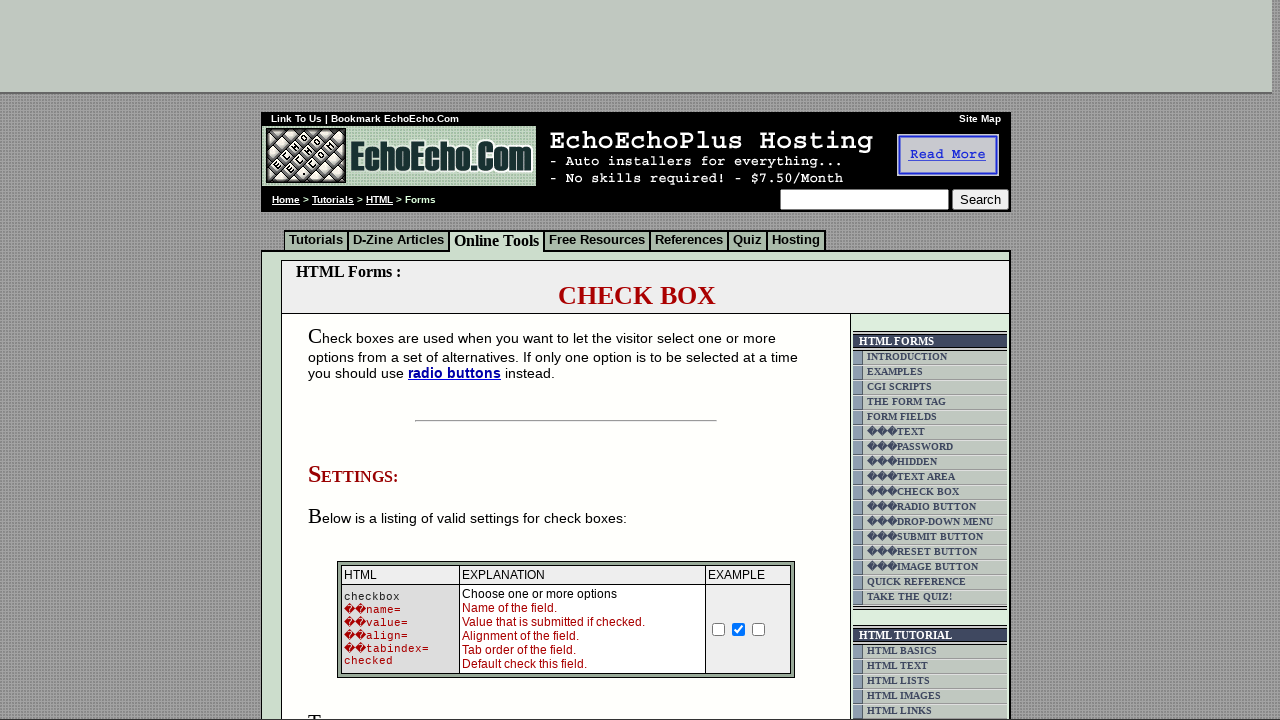

Navigated to HTML forms page
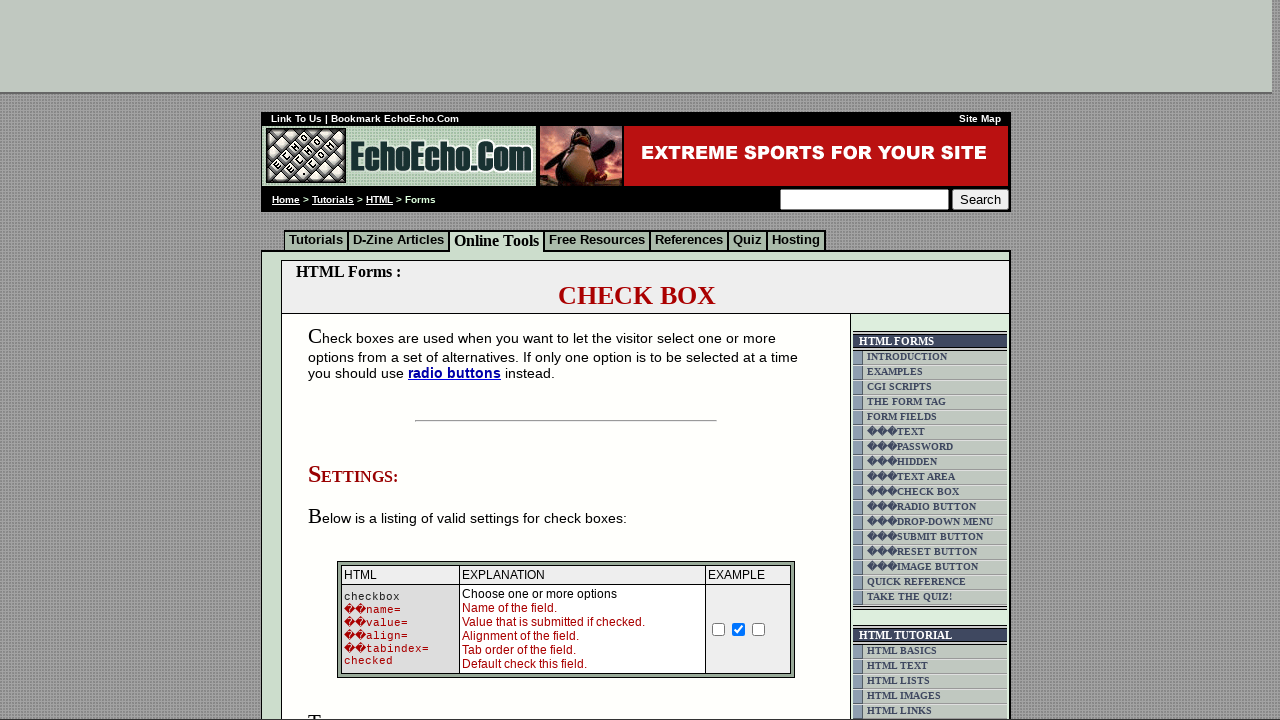

Located all checkbox inputs on the page
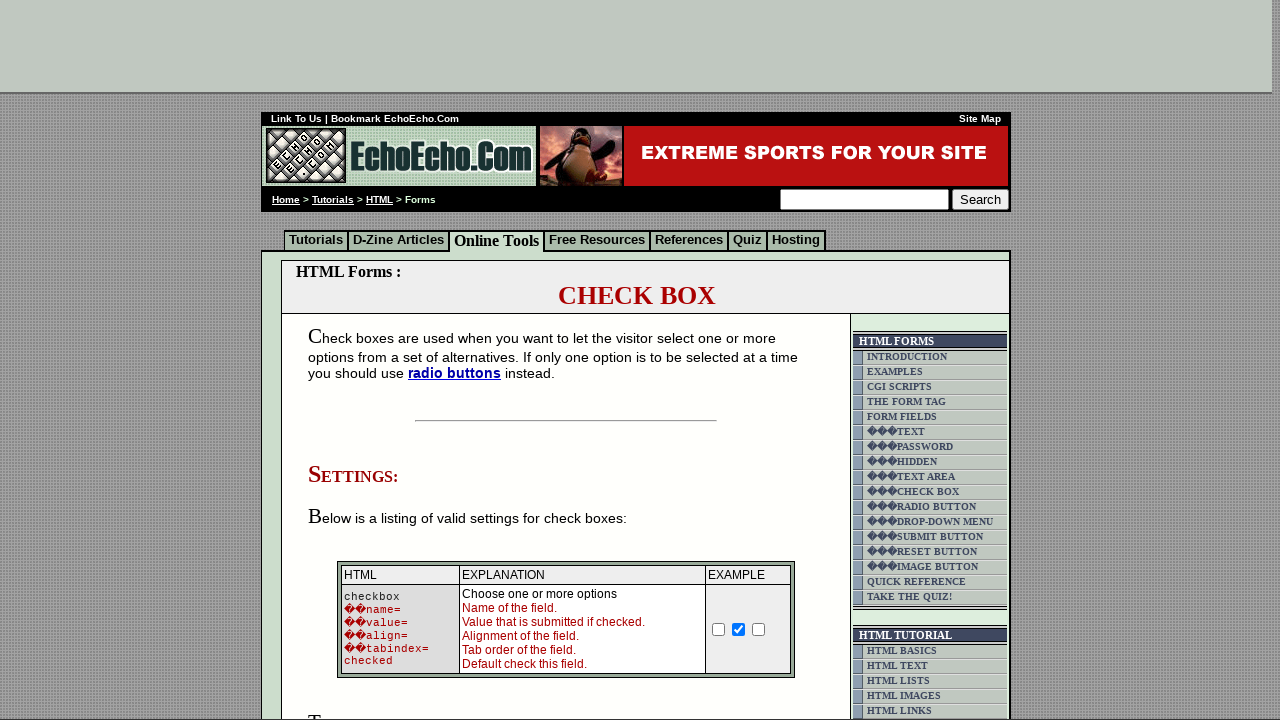

Clicked an unchecked checkbox to select it at (719, 629) on input[type='checkbox'] >> nth=0
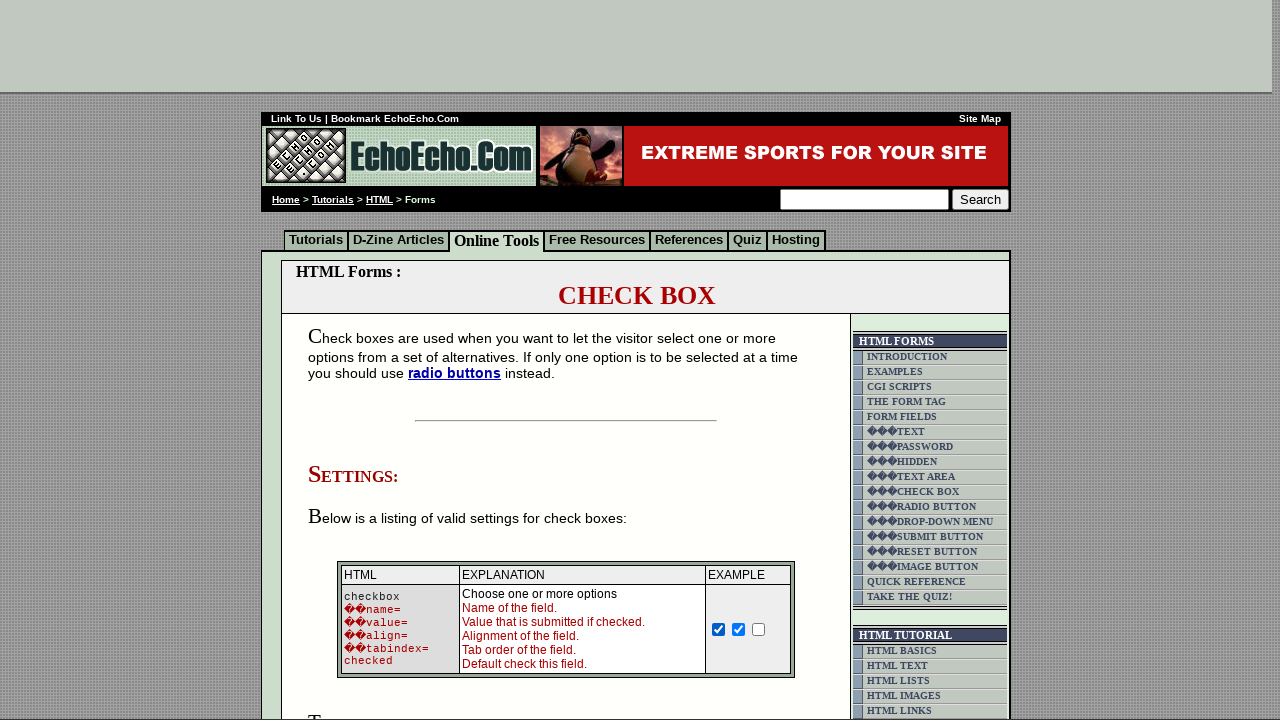

Clicked an unchecked checkbox to select it at (759, 629) on input[type='checkbox'] >> nth=2
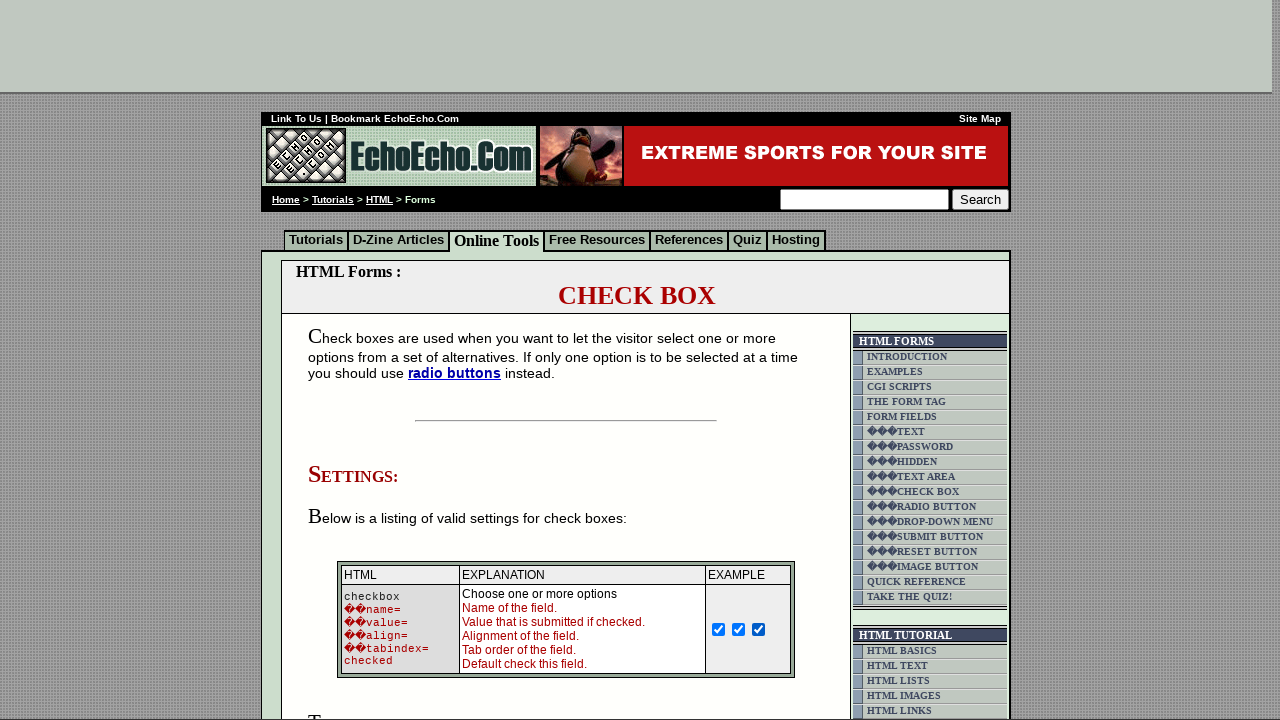

Clicked an unchecked checkbox to select it at (354, 360) on input[type='checkbox'] >> nth=3
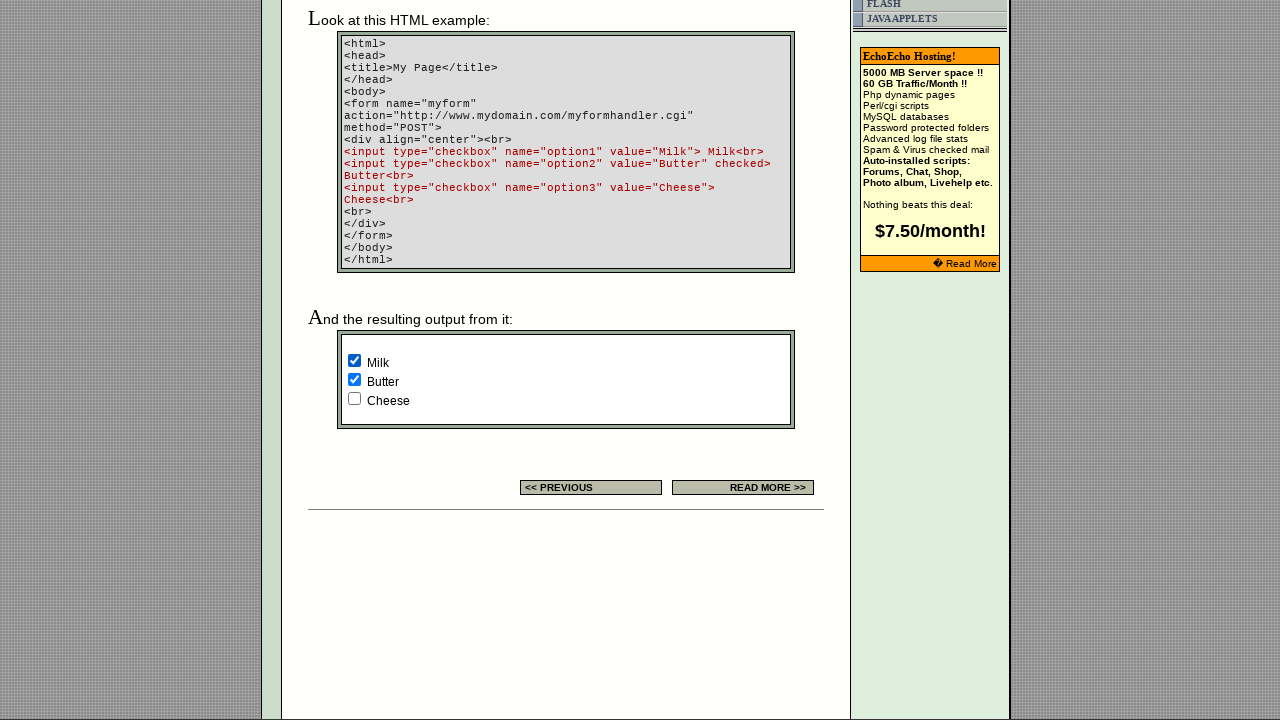

Clicked an unchecked checkbox to select it at (354, 398) on input[type='checkbox'] >> nth=5
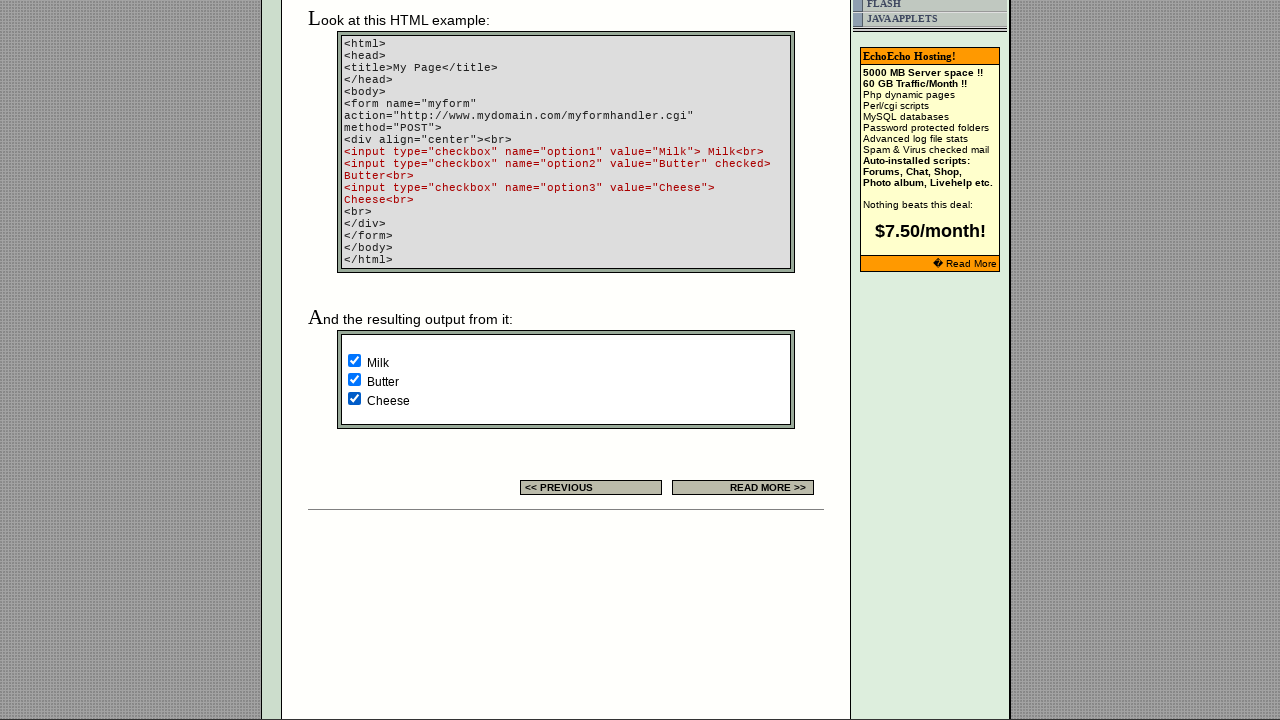

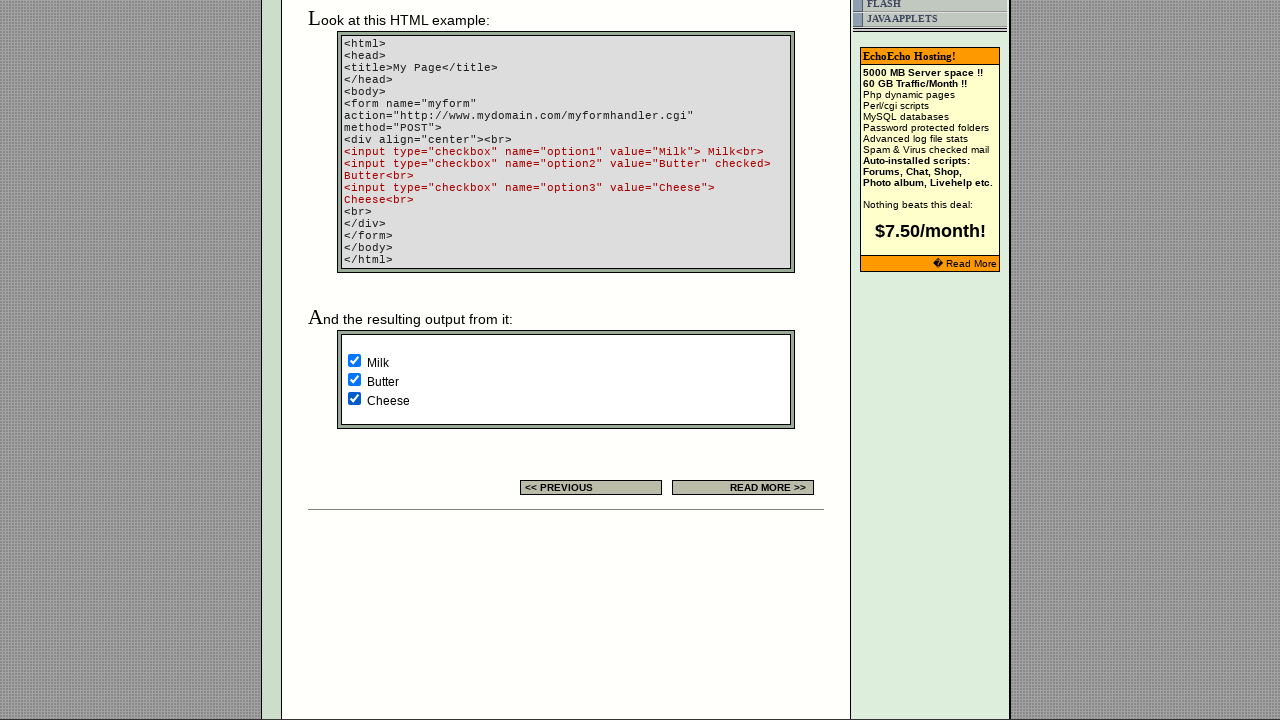